Tests that the Guru99 Selenium tutorial page loads correctly and verifies the page title contains "Free Selenium Tutorials"

Starting URL: http://www.guru99.com/selenium-tutorial.html

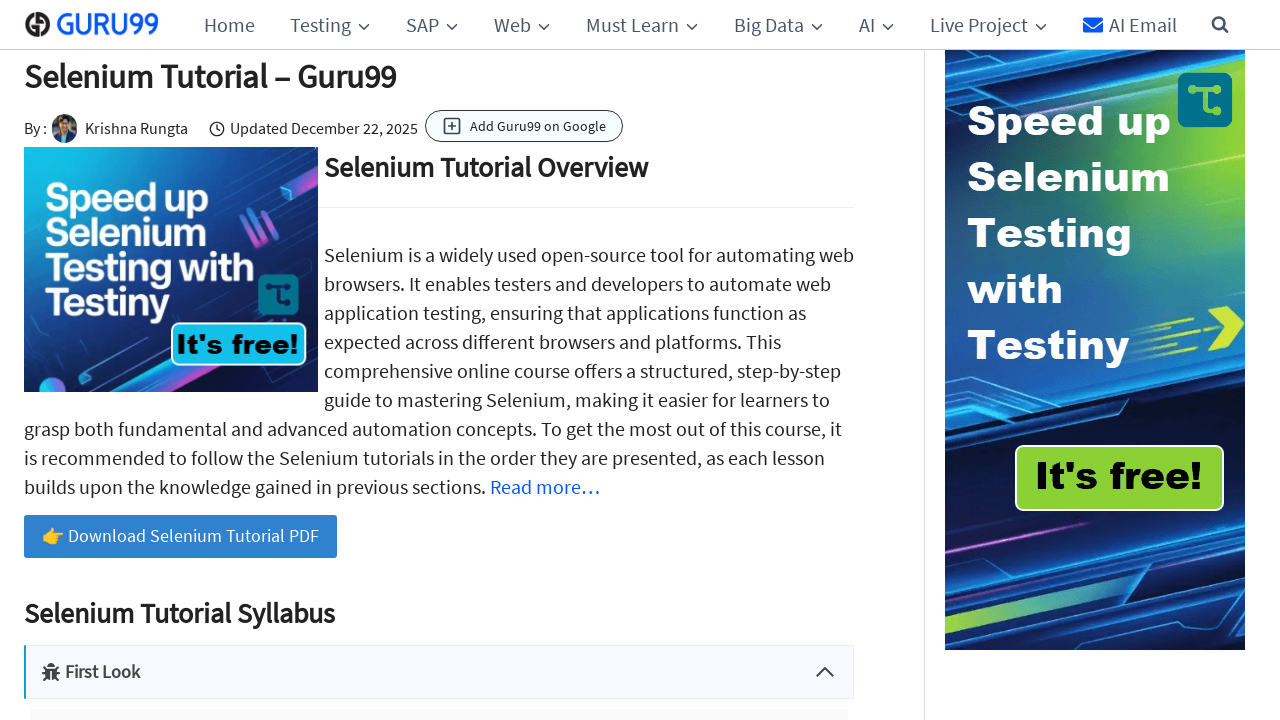

Navigated to Guru99 Selenium tutorial page
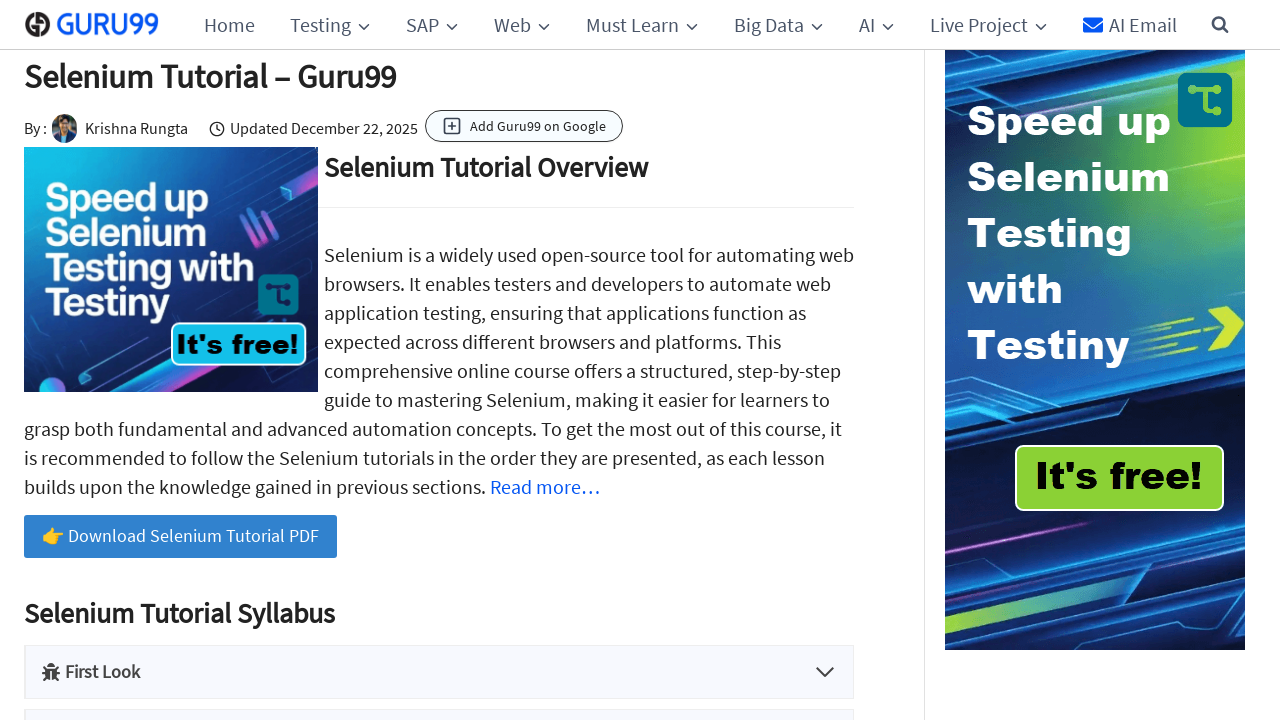

Page DOM content loaded
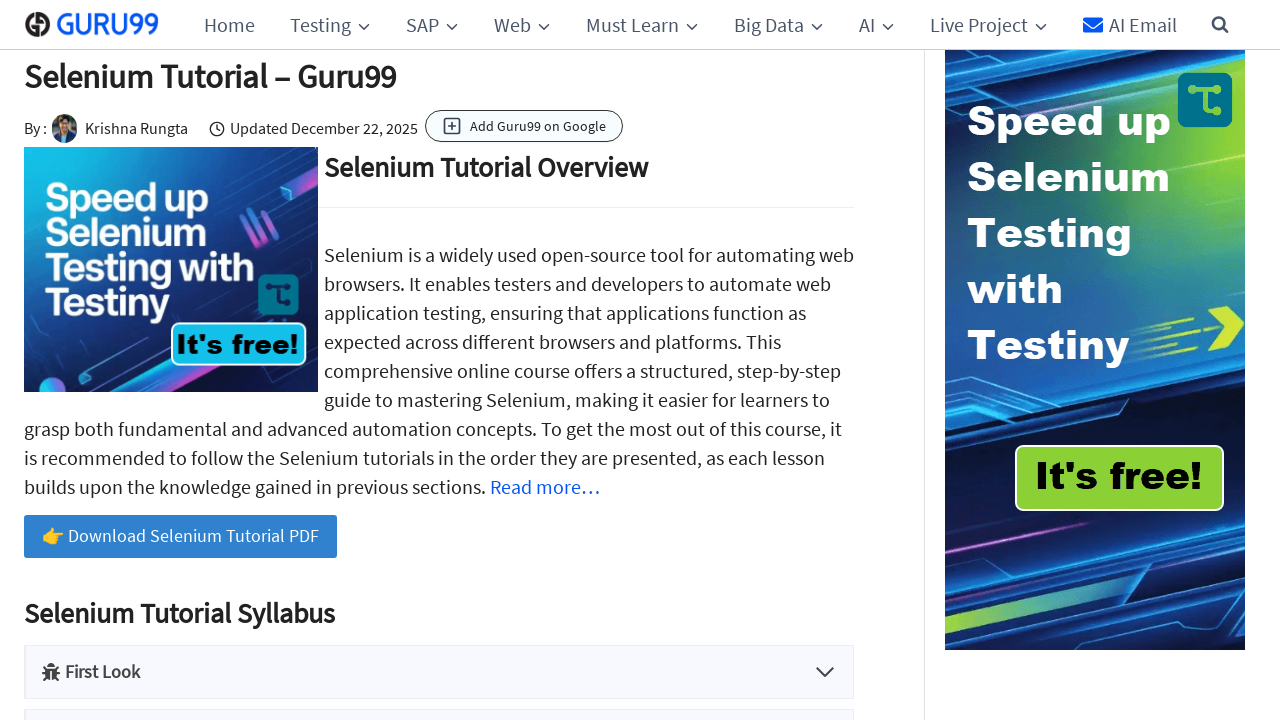

Retrieved page title: 'Selenium Tutorial – Guru99'
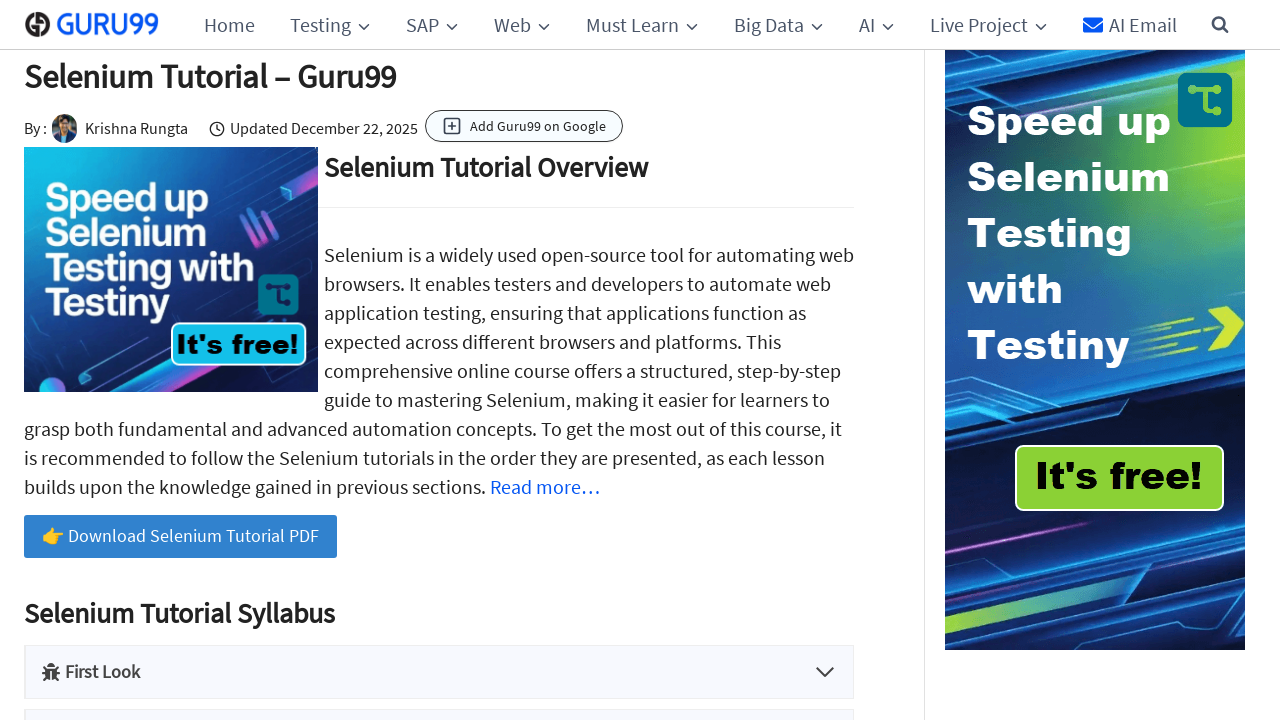

Verified page title contains 'Free Selenium Tutorials' or 'Selenium'
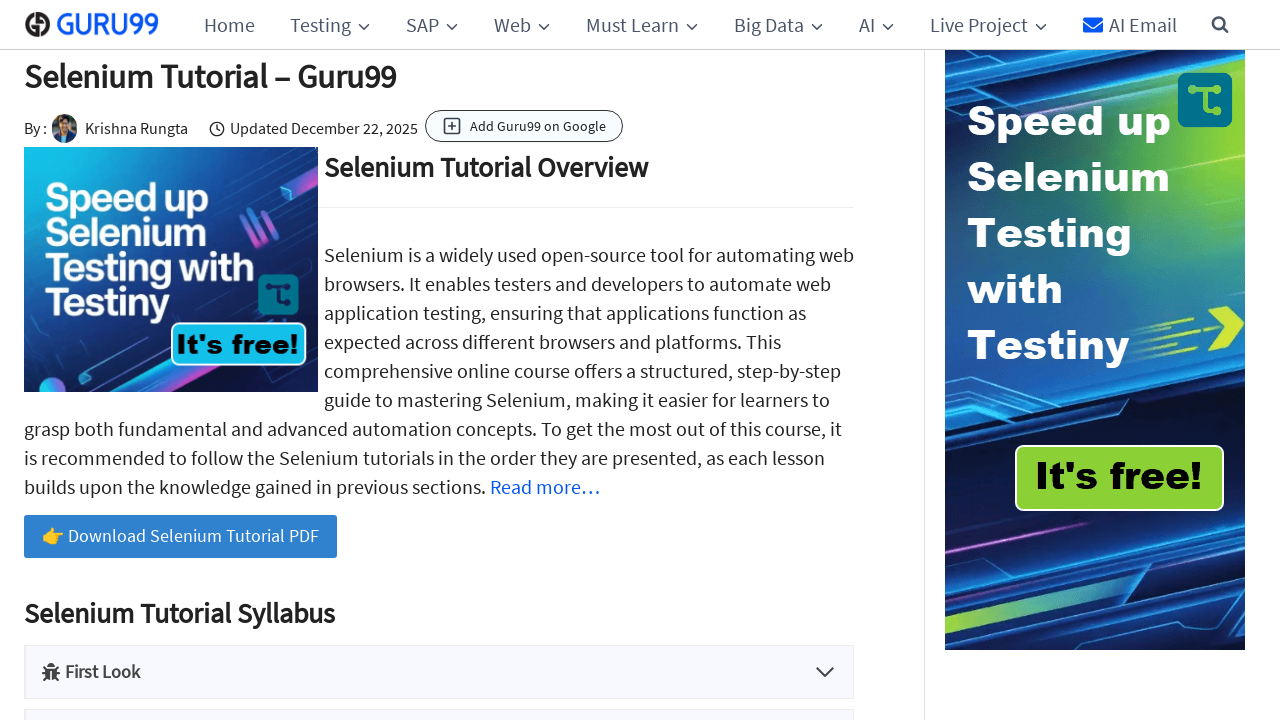

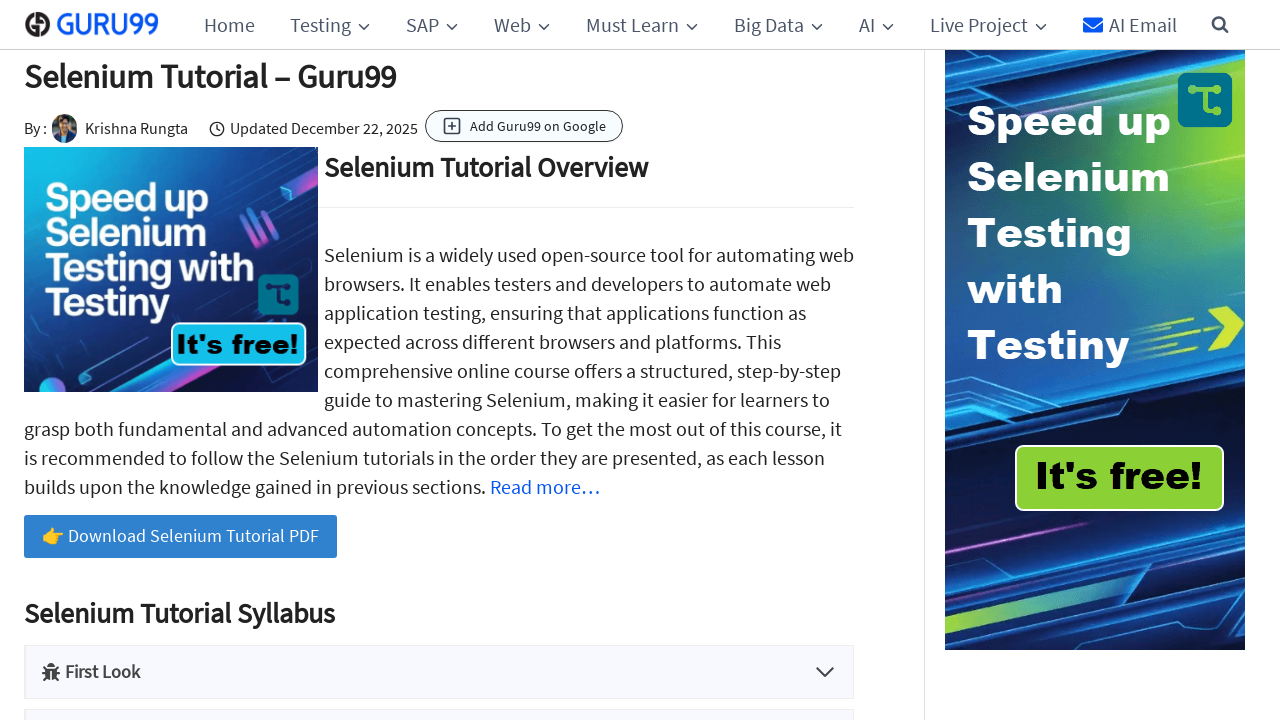